Tests multiple checkbox functionality by finding all checkboxes within a table and clicking each one sequentially

Starting URL: http://www.echoecho.com/htmlforms09.htm

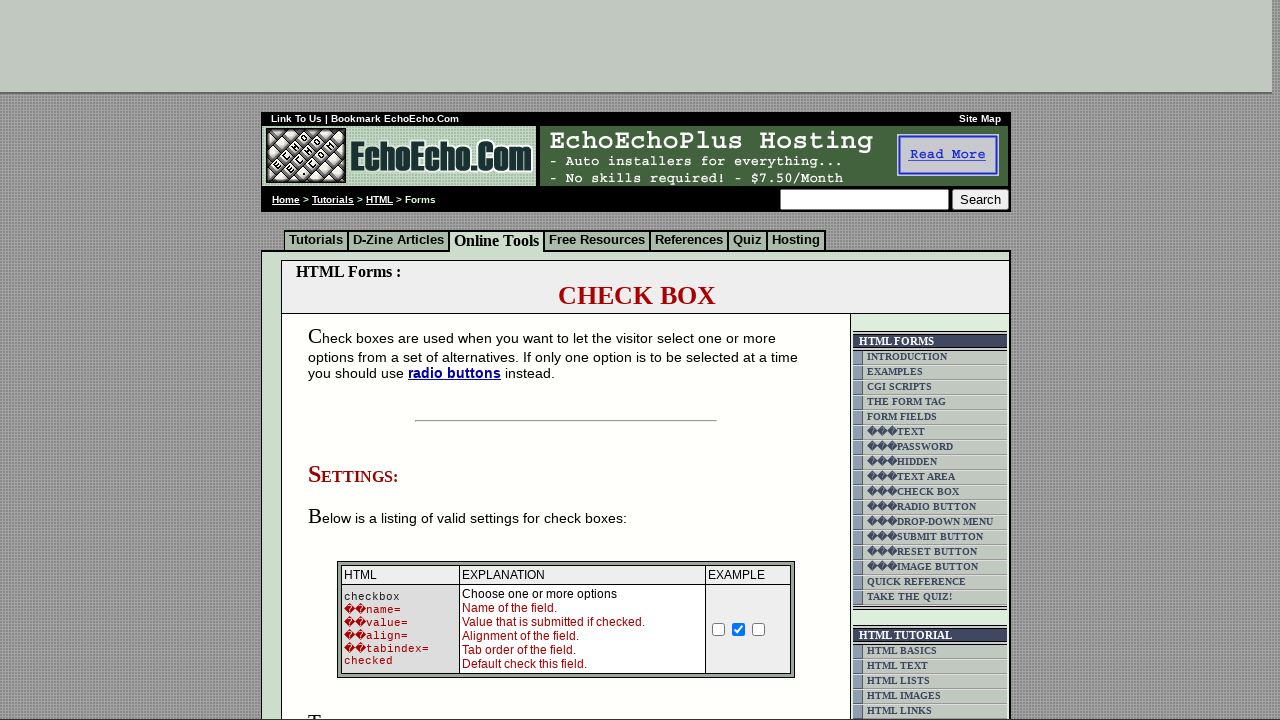

Waited for table containing checkboxes to load
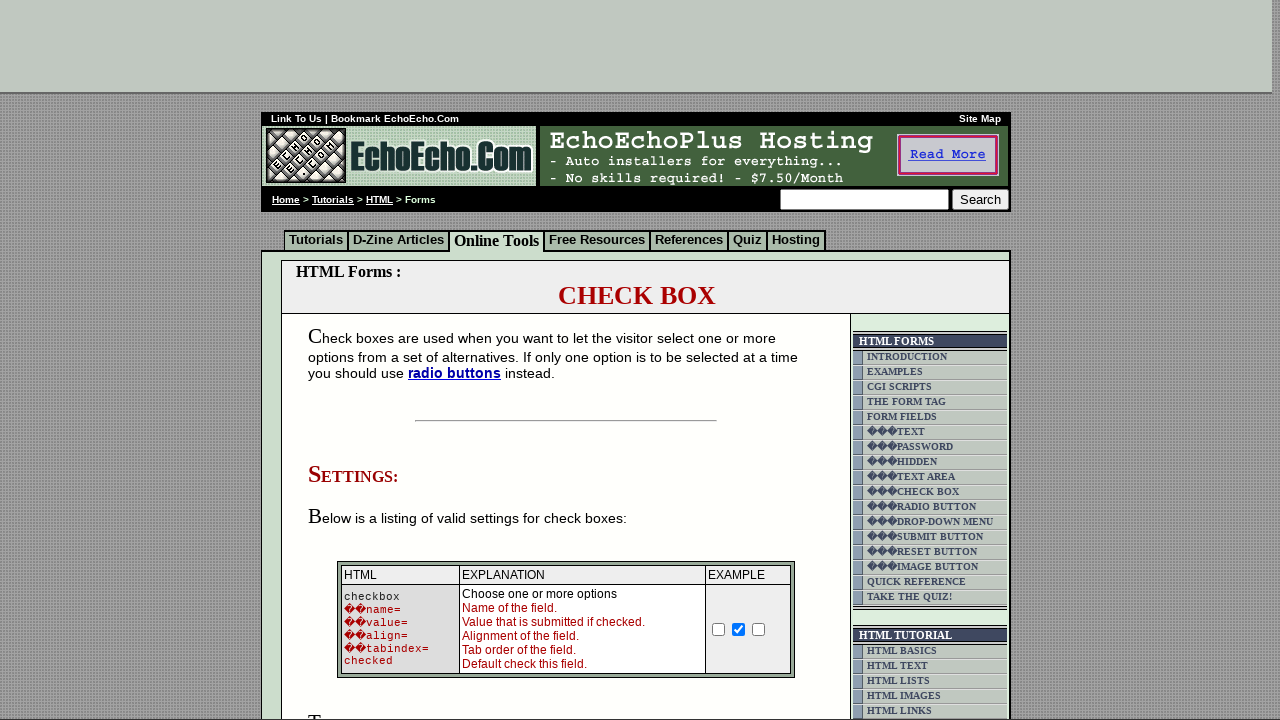

Found all checkbox inputs within the form table
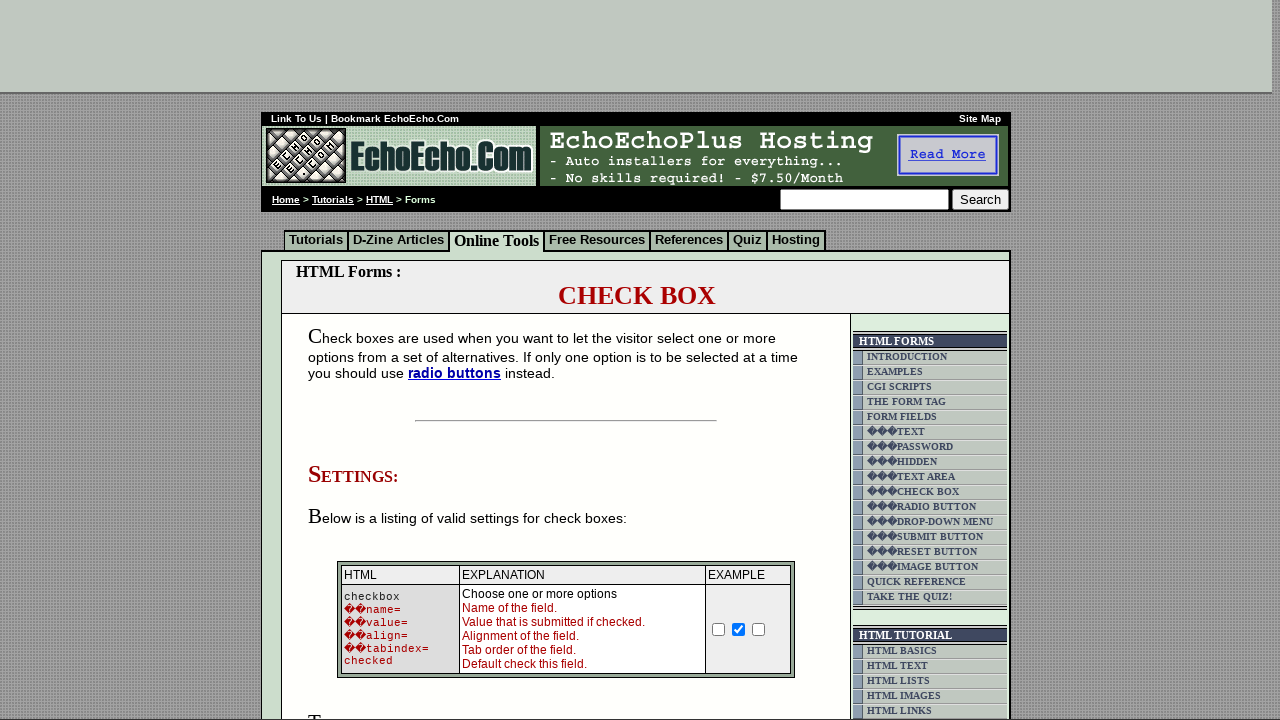

Clicked a checkbox sequentially at (719, 629) on form table input[type='checkbox'] >> nth=0
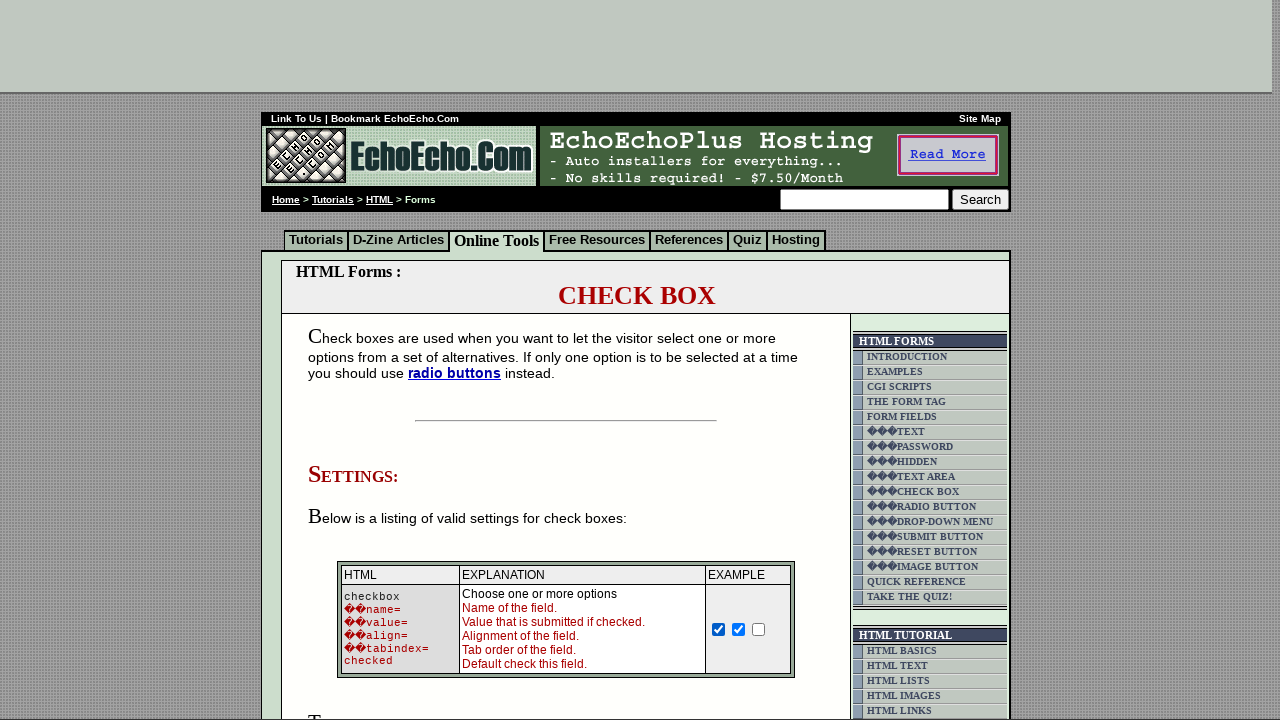

Clicked a checkbox sequentially at (739, 629) on form table input[type='checkbox'] >> nth=1
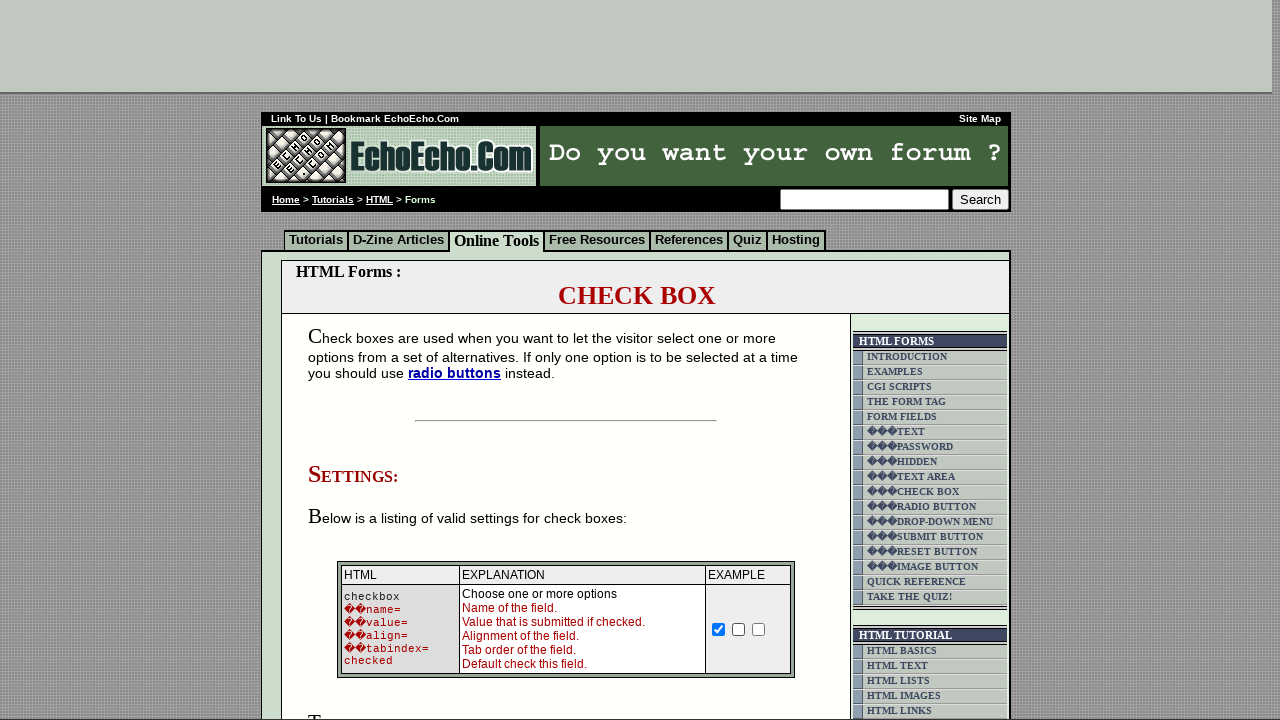

Clicked a checkbox sequentially at (759, 629) on form table input[type='checkbox'] >> nth=2
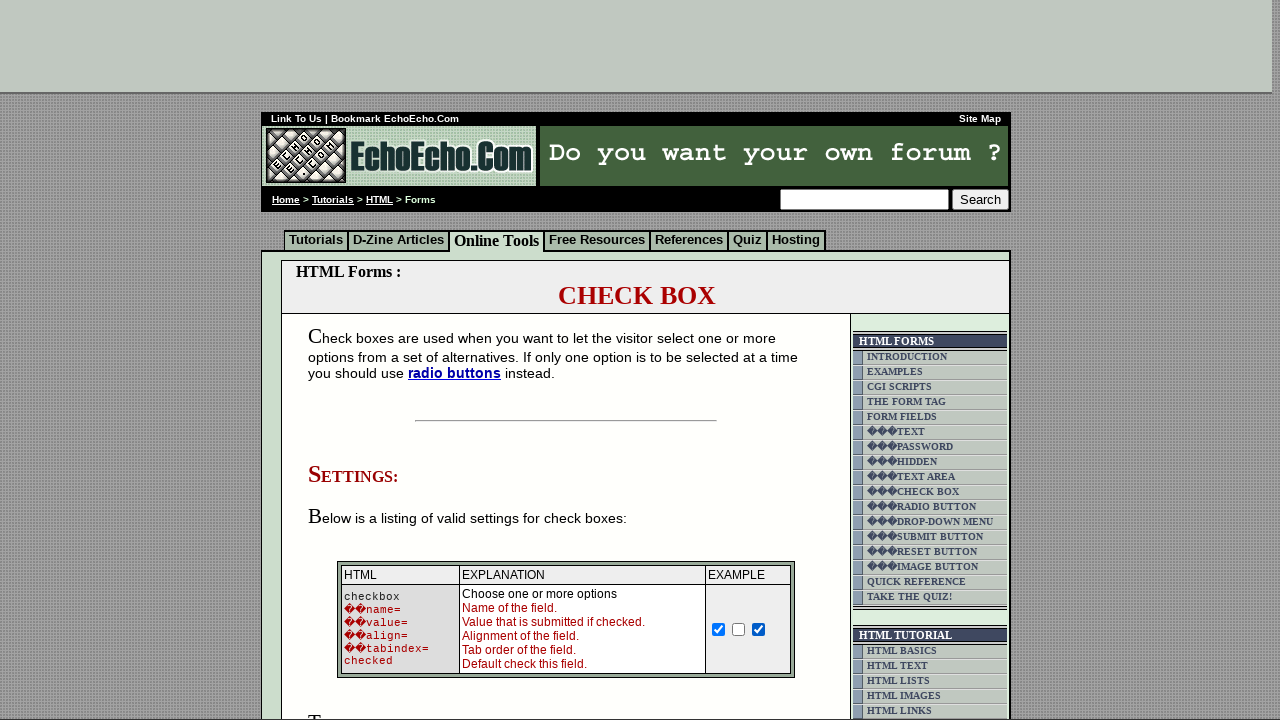

Clicked a checkbox sequentially at (354, 360) on form table input[type='checkbox'] >> nth=3
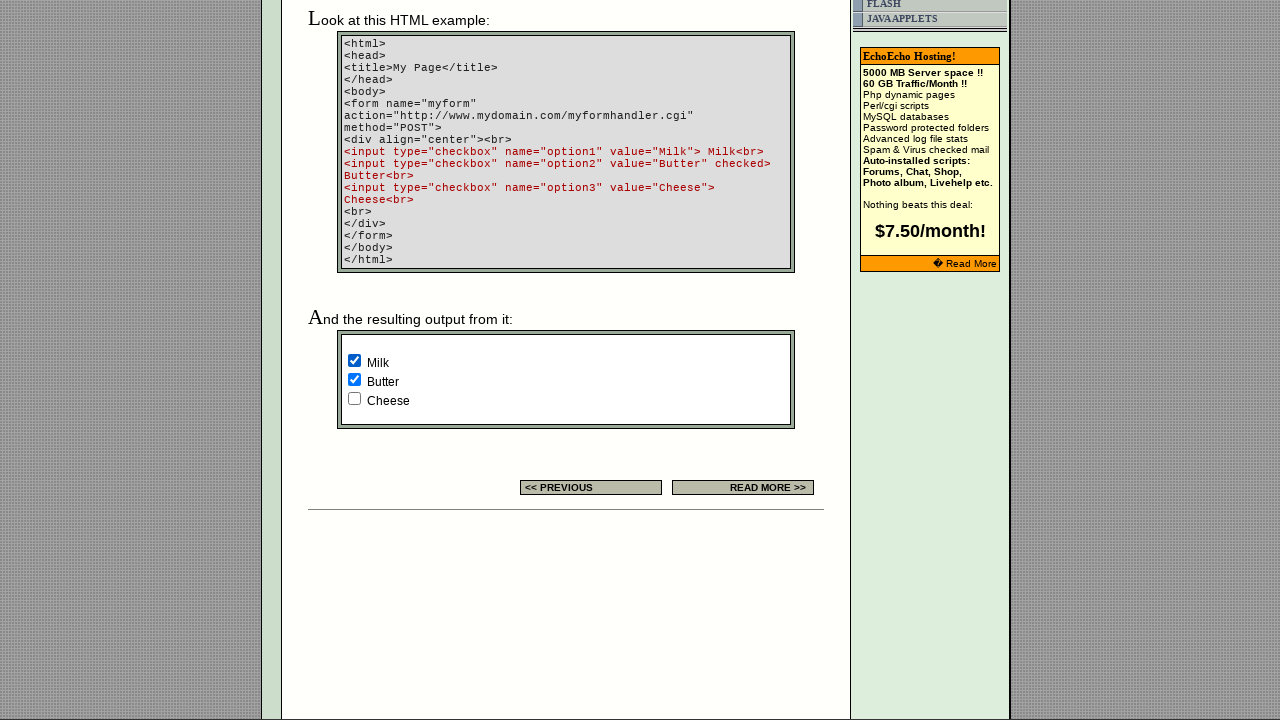

Clicked a checkbox sequentially at (354, 380) on form table input[type='checkbox'] >> nth=4
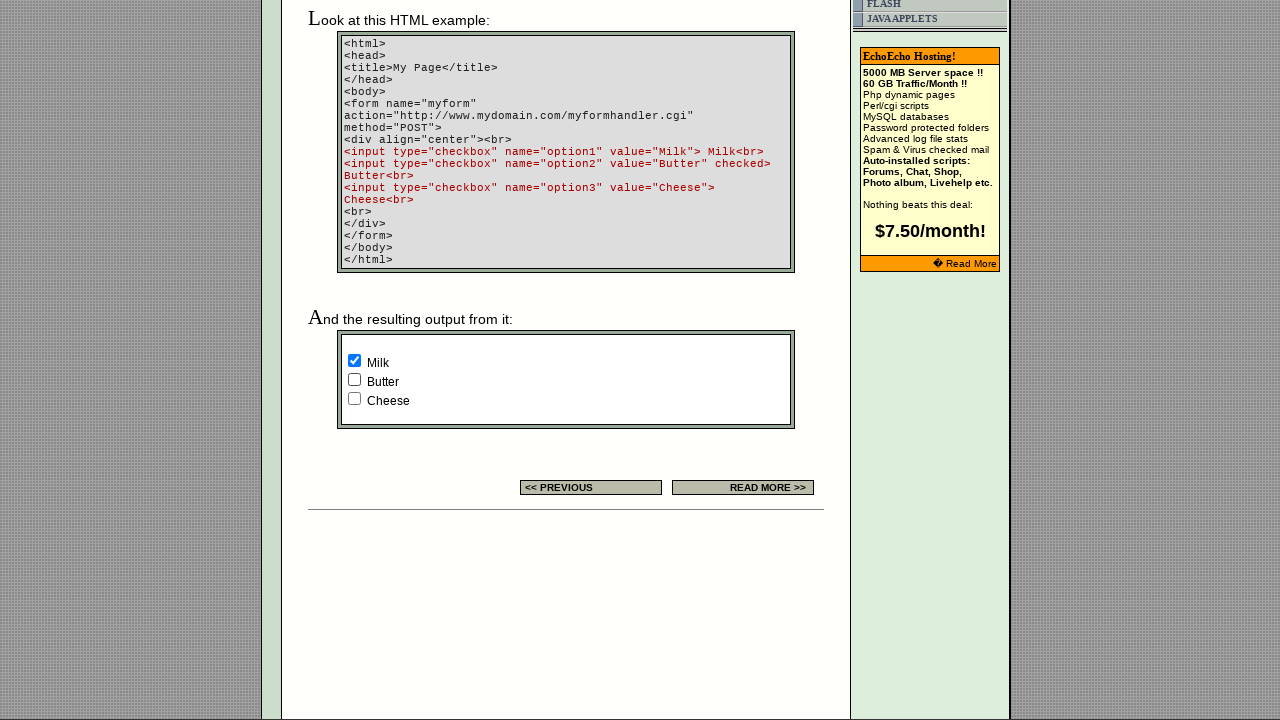

Clicked a checkbox sequentially at (354, 398) on form table input[type='checkbox'] >> nth=5
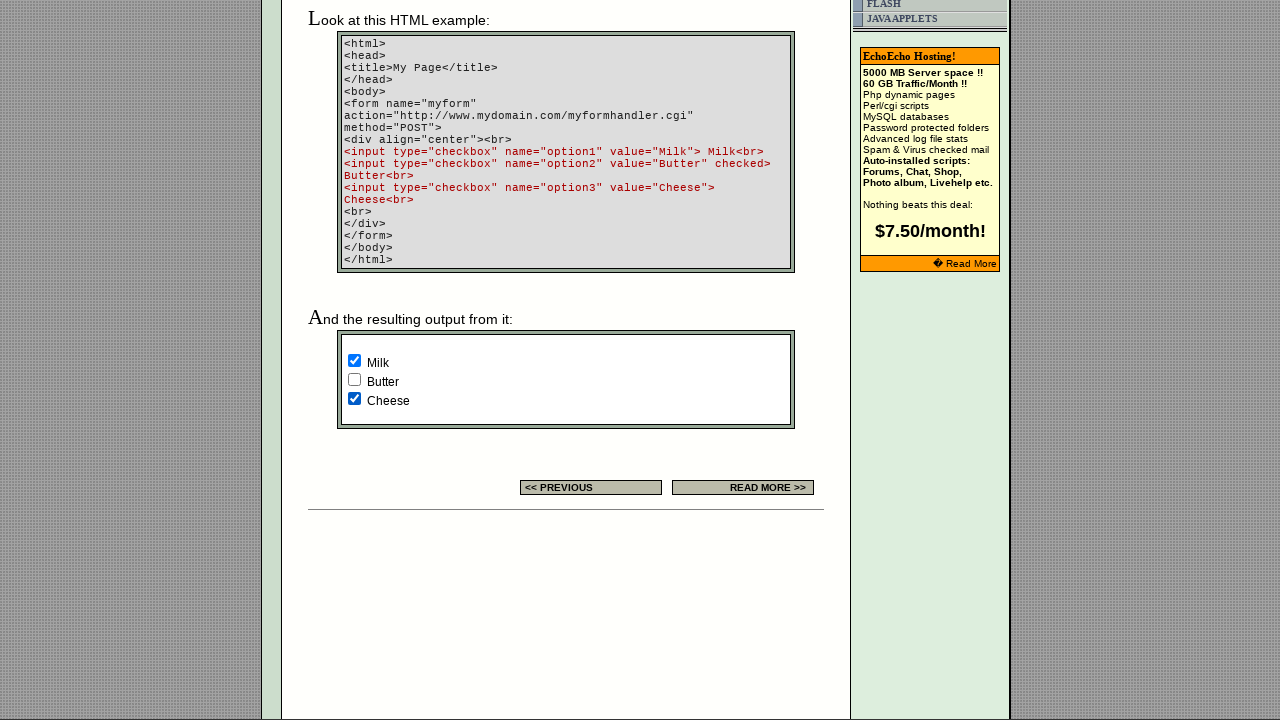

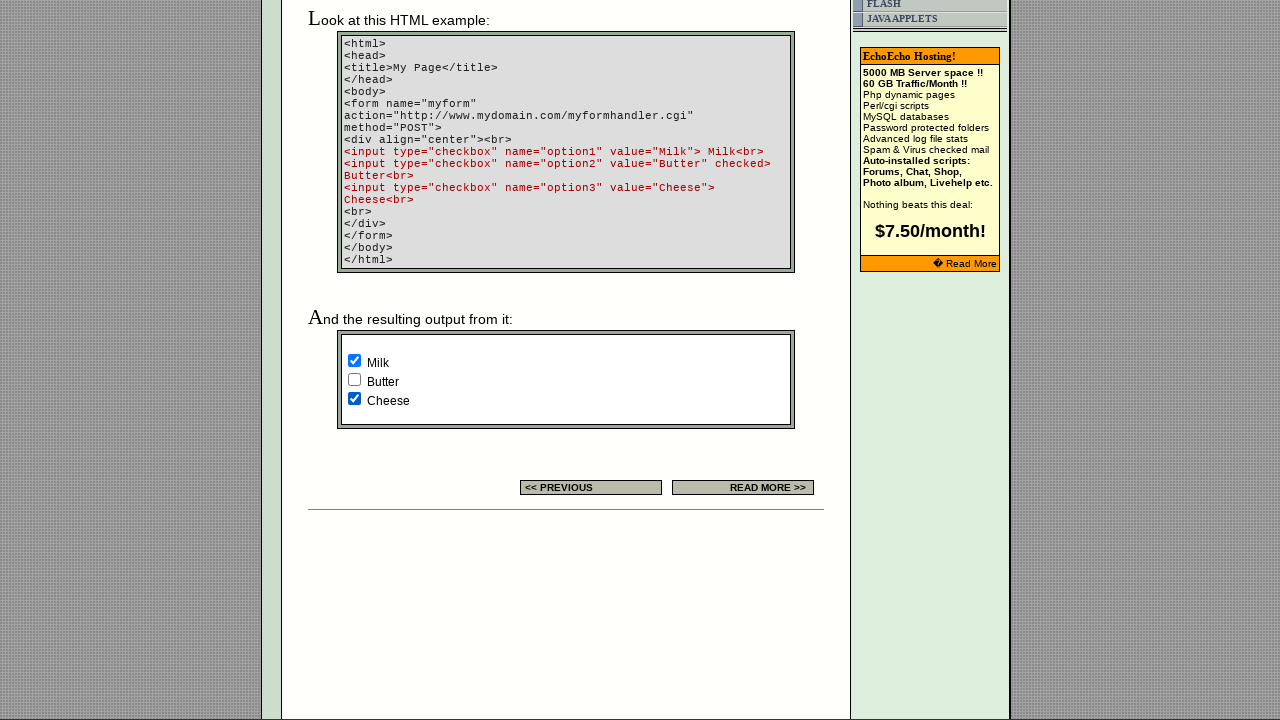